Tests dynamic loading by clicking Start button and waiting for loading indicator to disappear before verifying text

Starting URL: https://the-internet.herokuapp.com/dynamic_loading/1

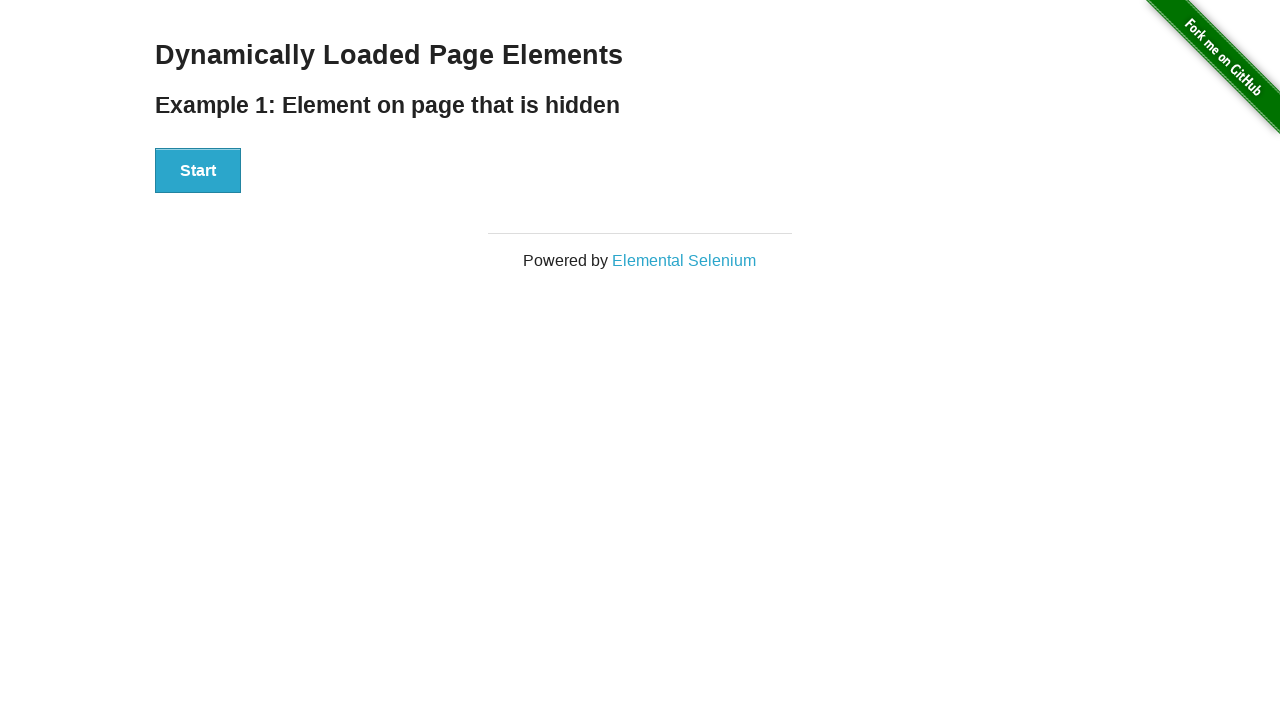

Clicked Start button to initiate dynamic loading at (198, 171) on xpath=//button
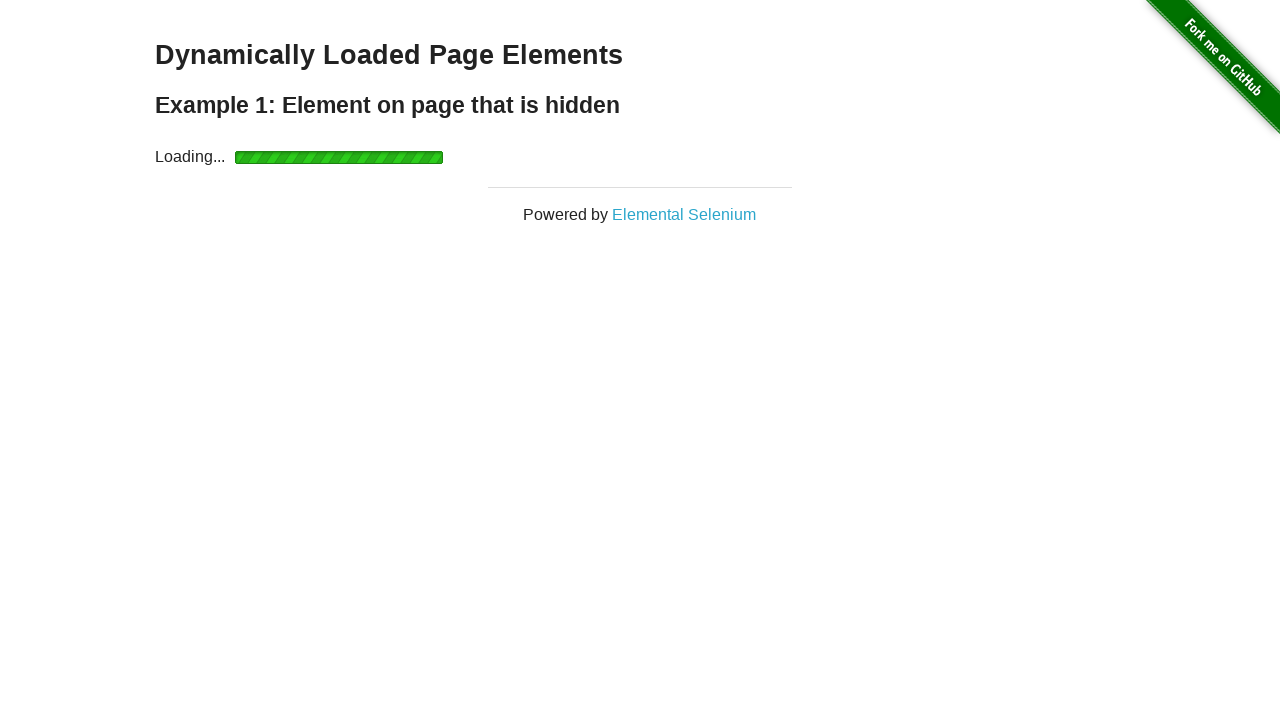

Loading indicator disappeared - dynamic content finished loading
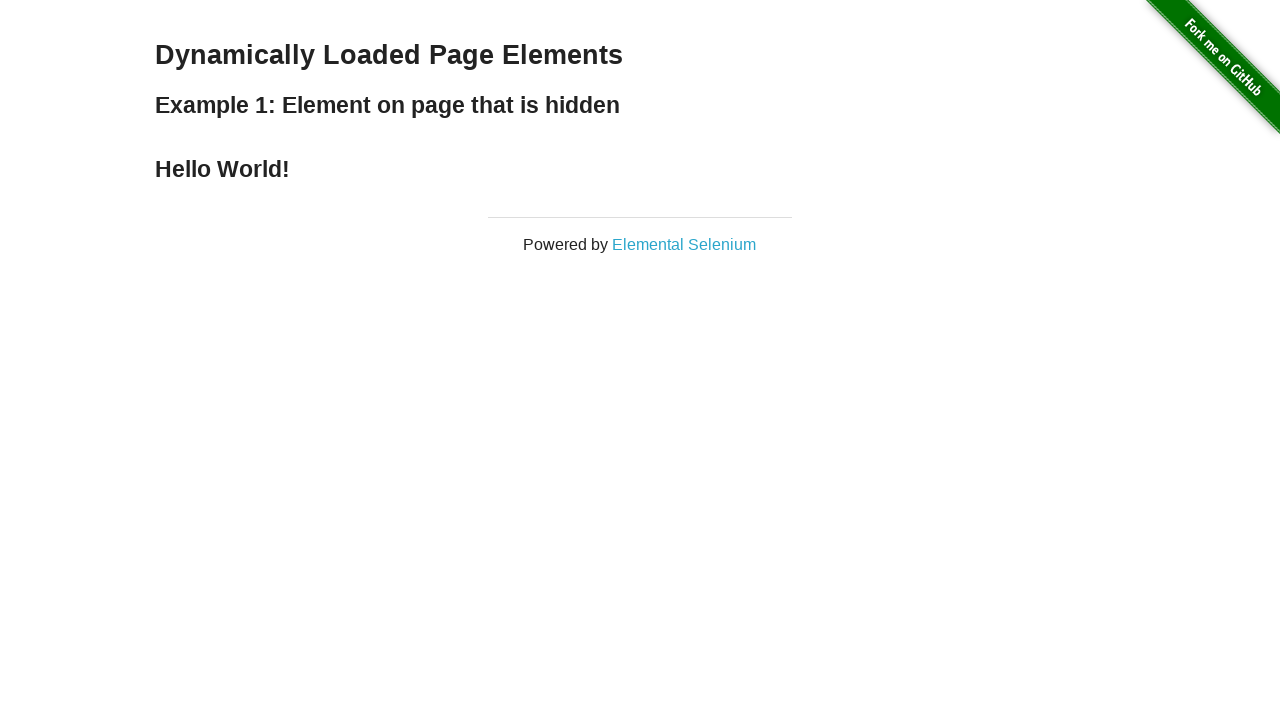

Located the Hello World text element
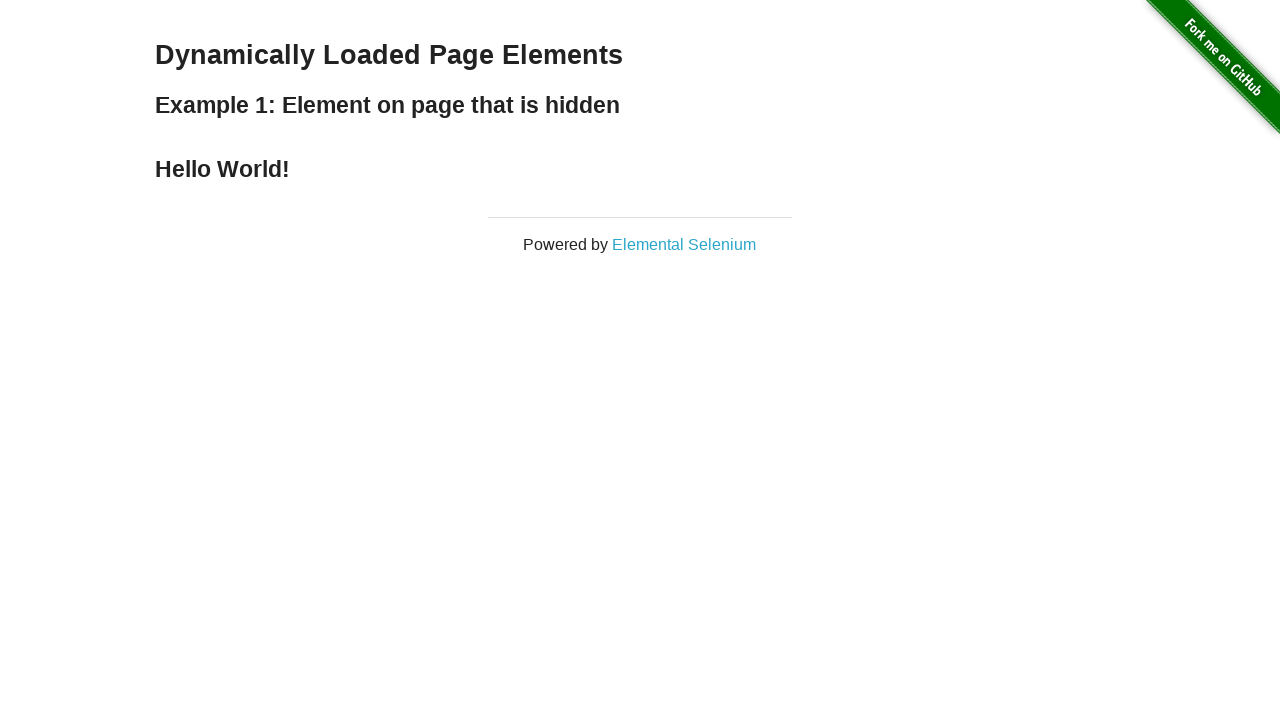

Verified that Hello World text is displayed correctly
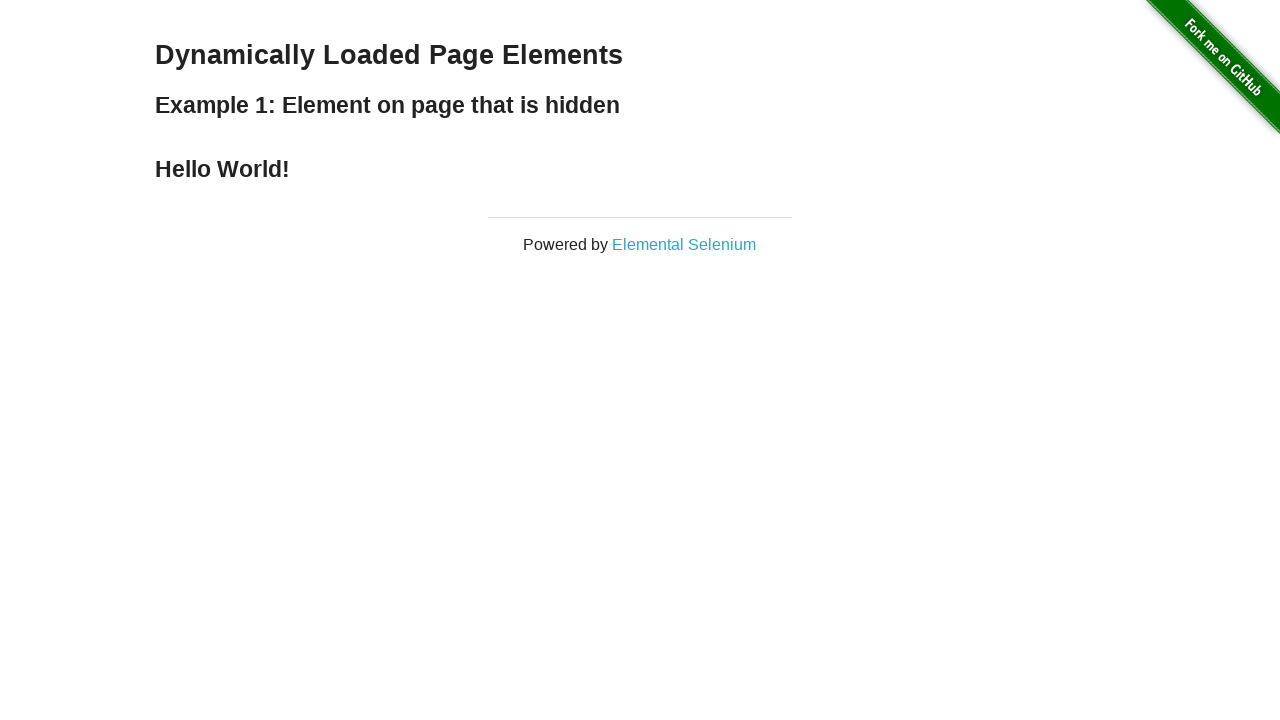

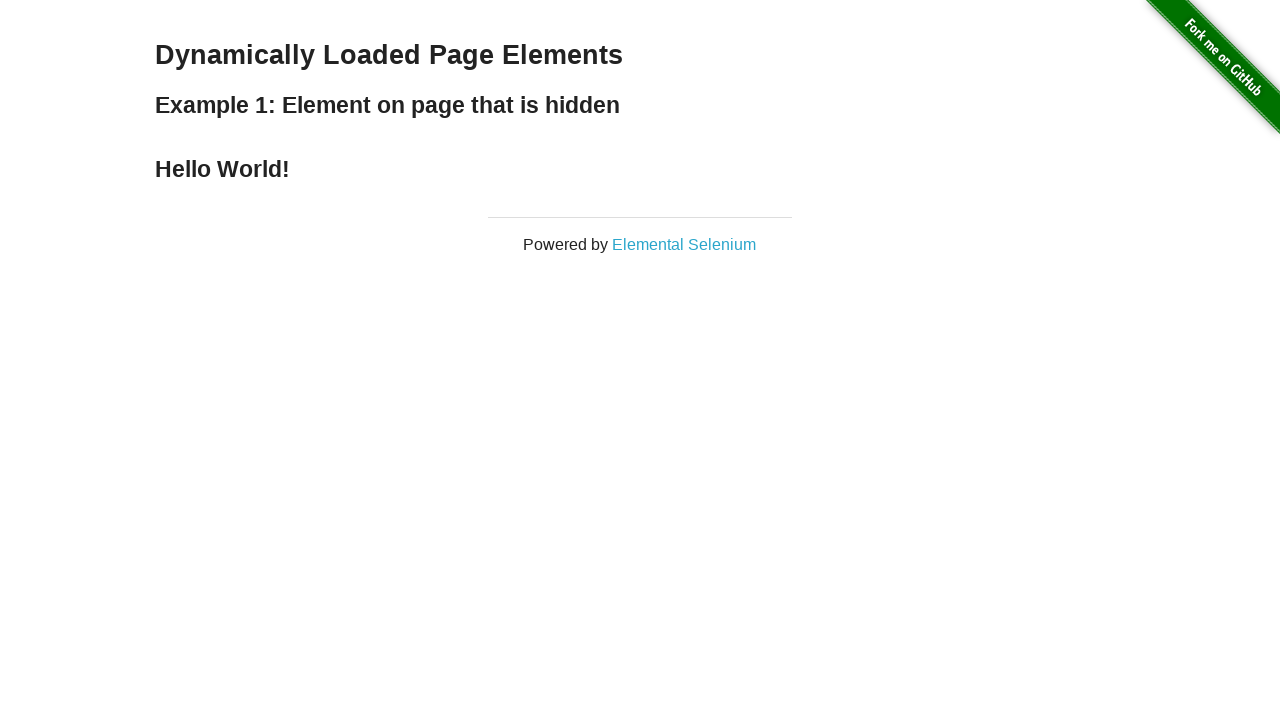